Tests the droppable functionality by dragging an element and dropping it onto a target

Starting URL: https://jqueryui.com/

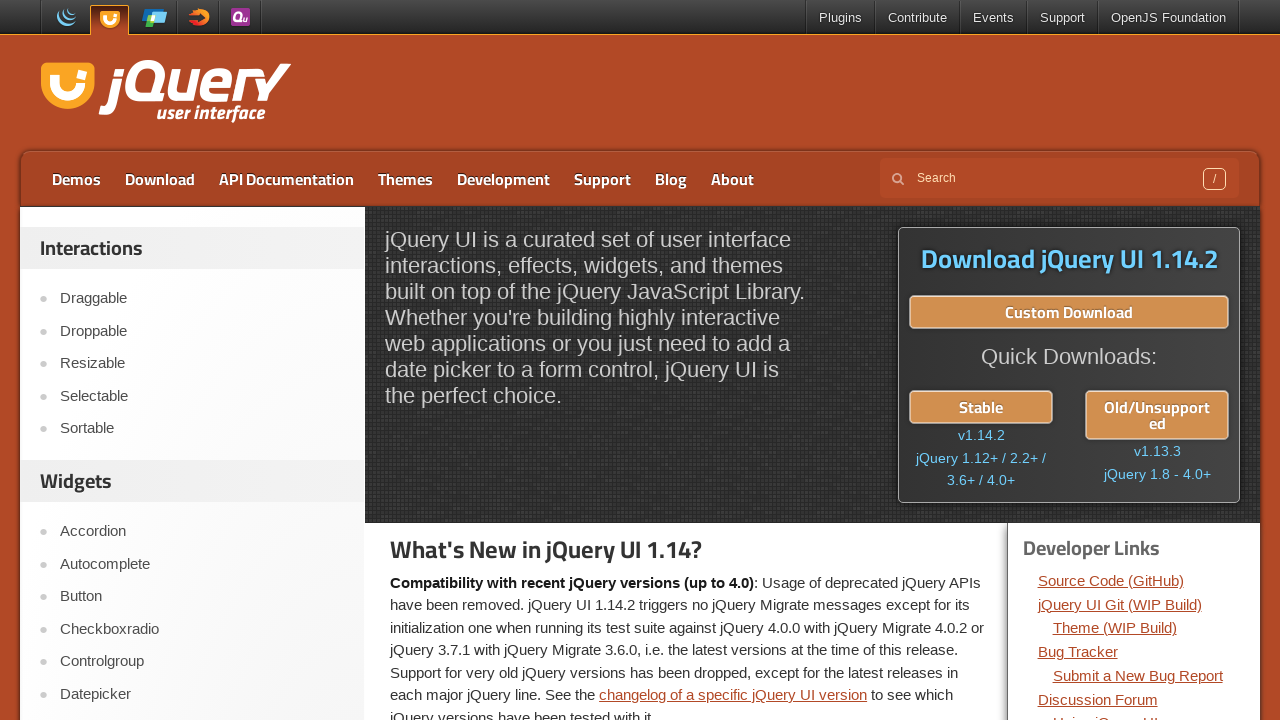

Clicked on Droppable link to navigate to droppable test section at (202, 331) on xpath=//a[text()='Droppable']
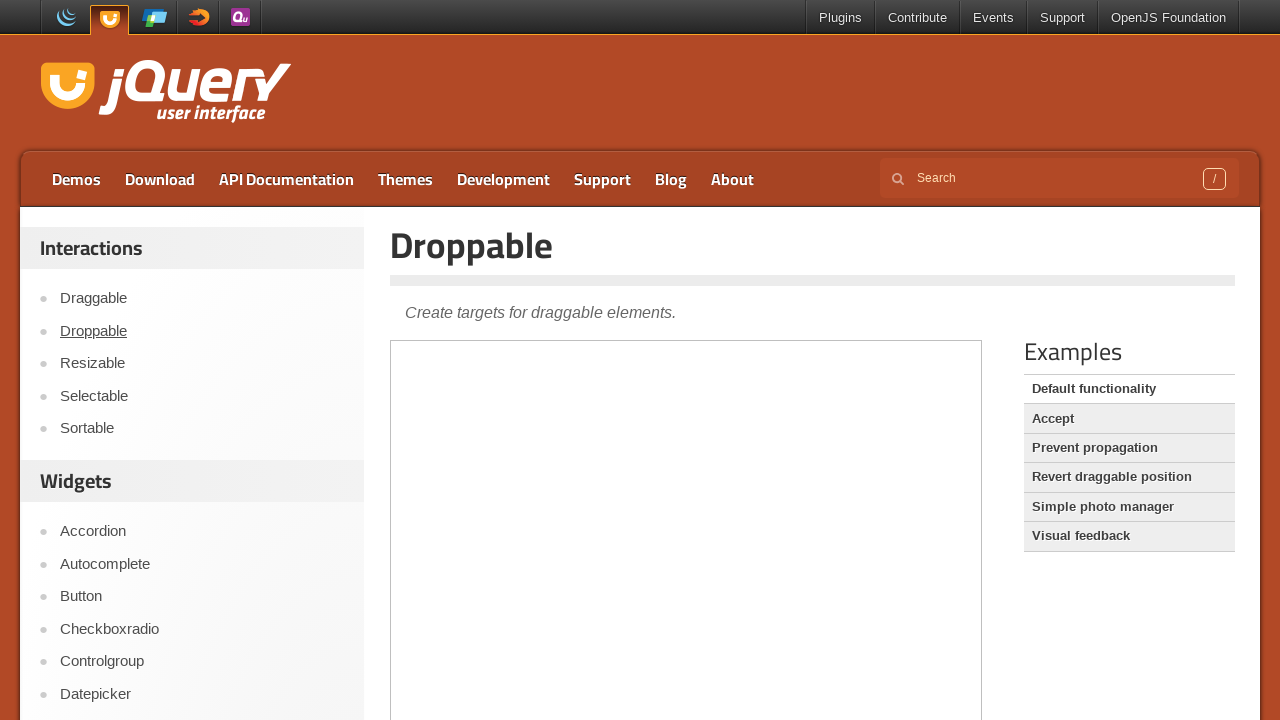

Located iframe for droppable demo
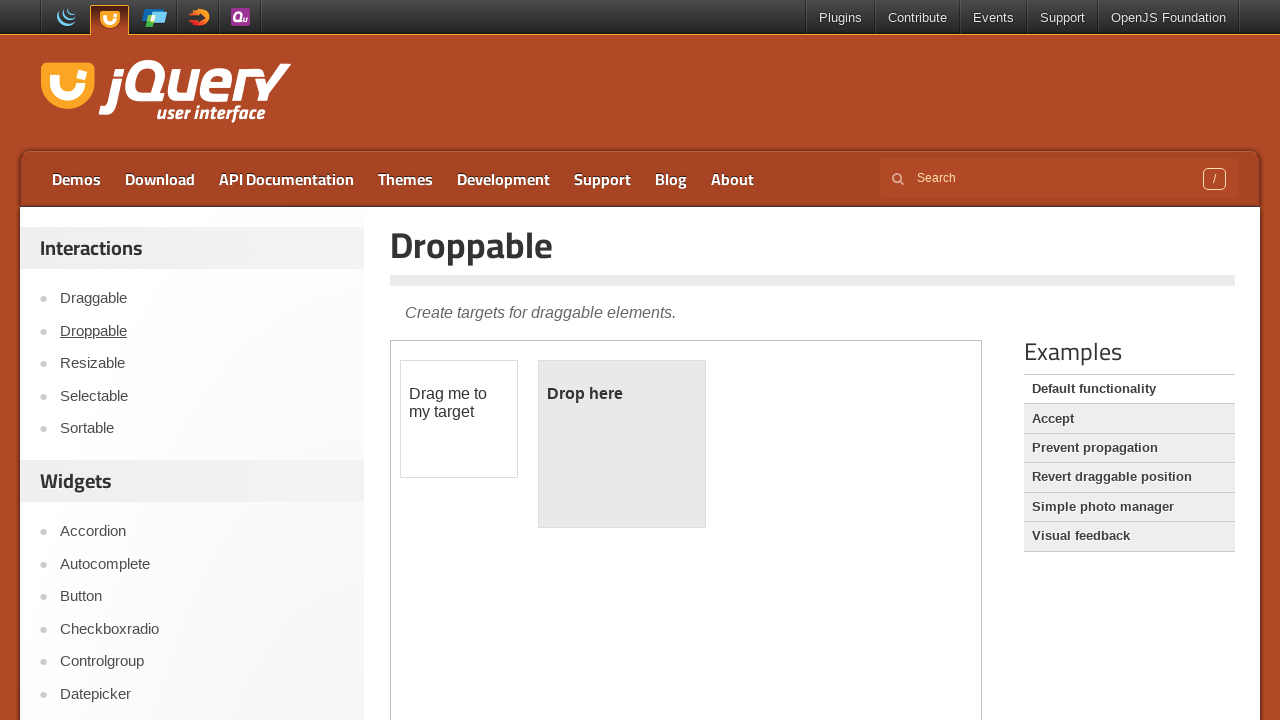

Located draggable element with text 'Drag me to my target'
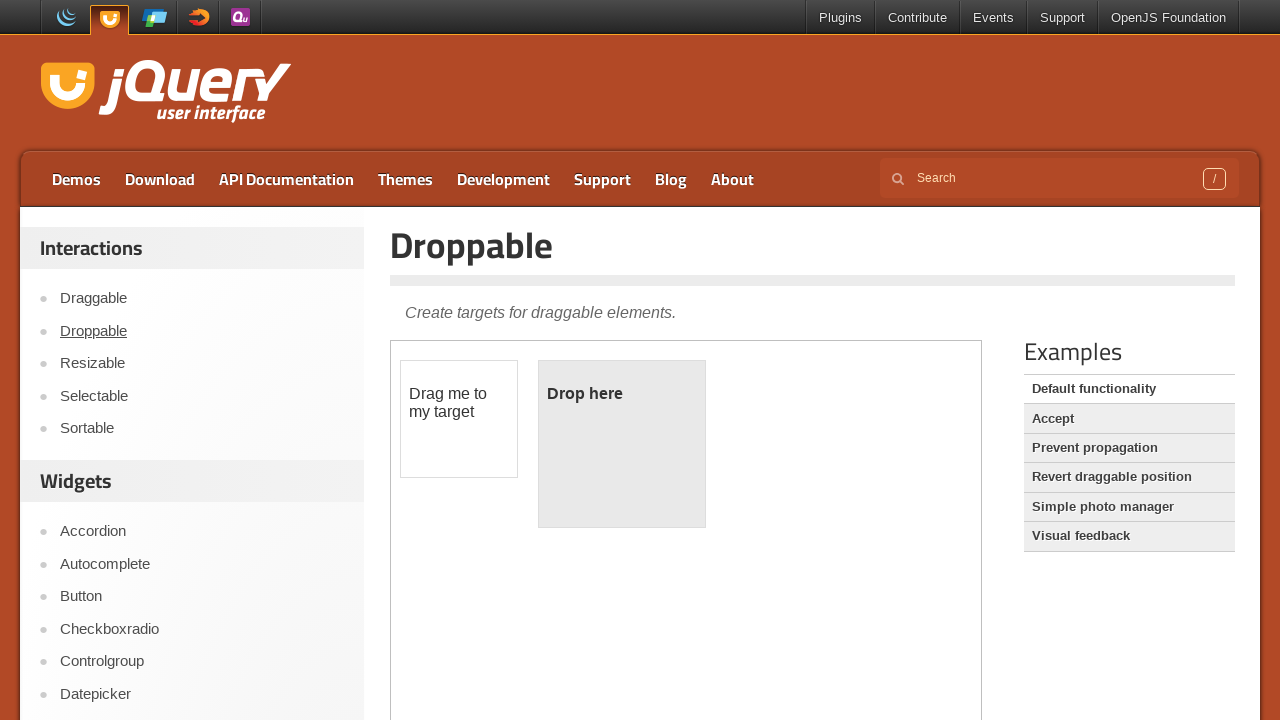

Located droppable target element
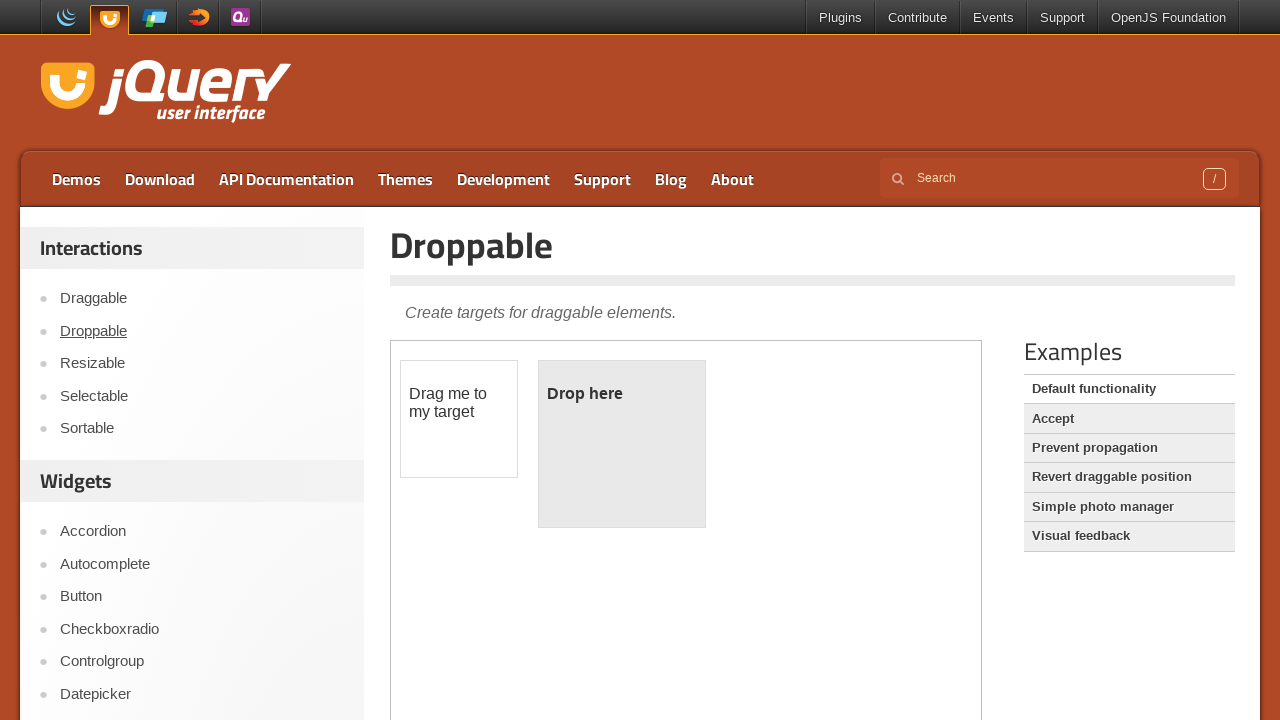

Dragged element to droppable target and completed drop action at (622, 444)
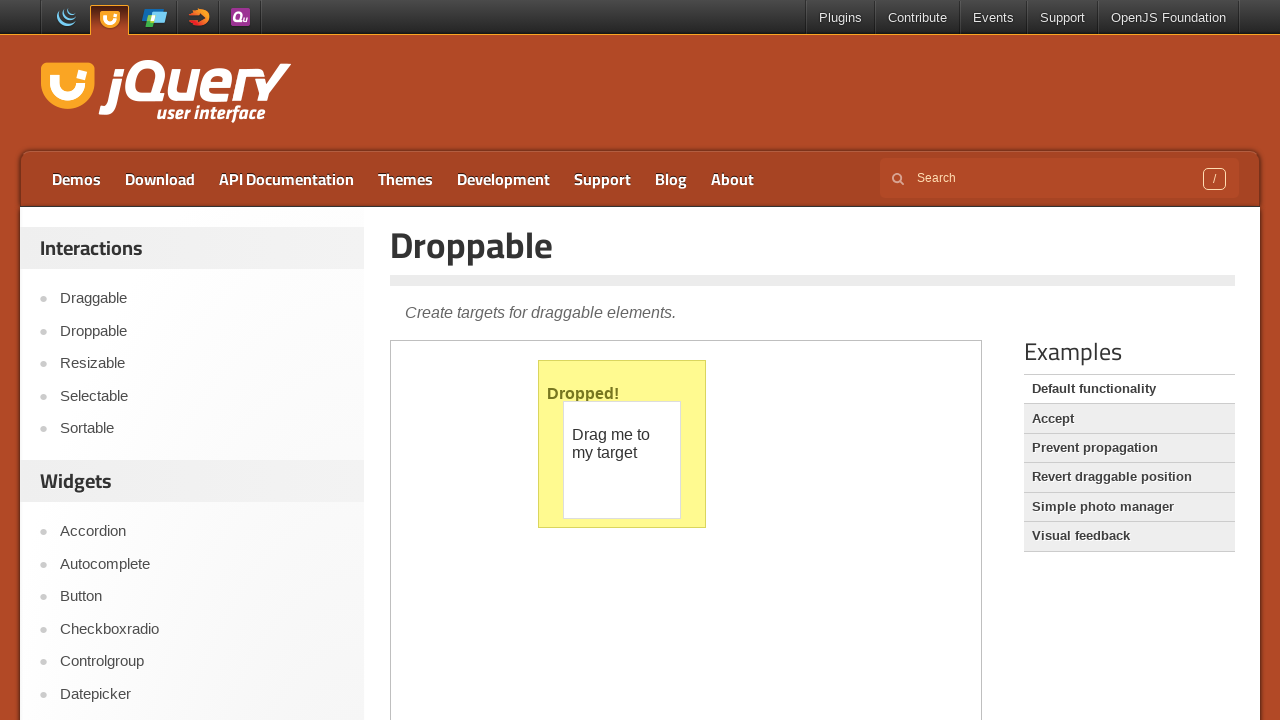

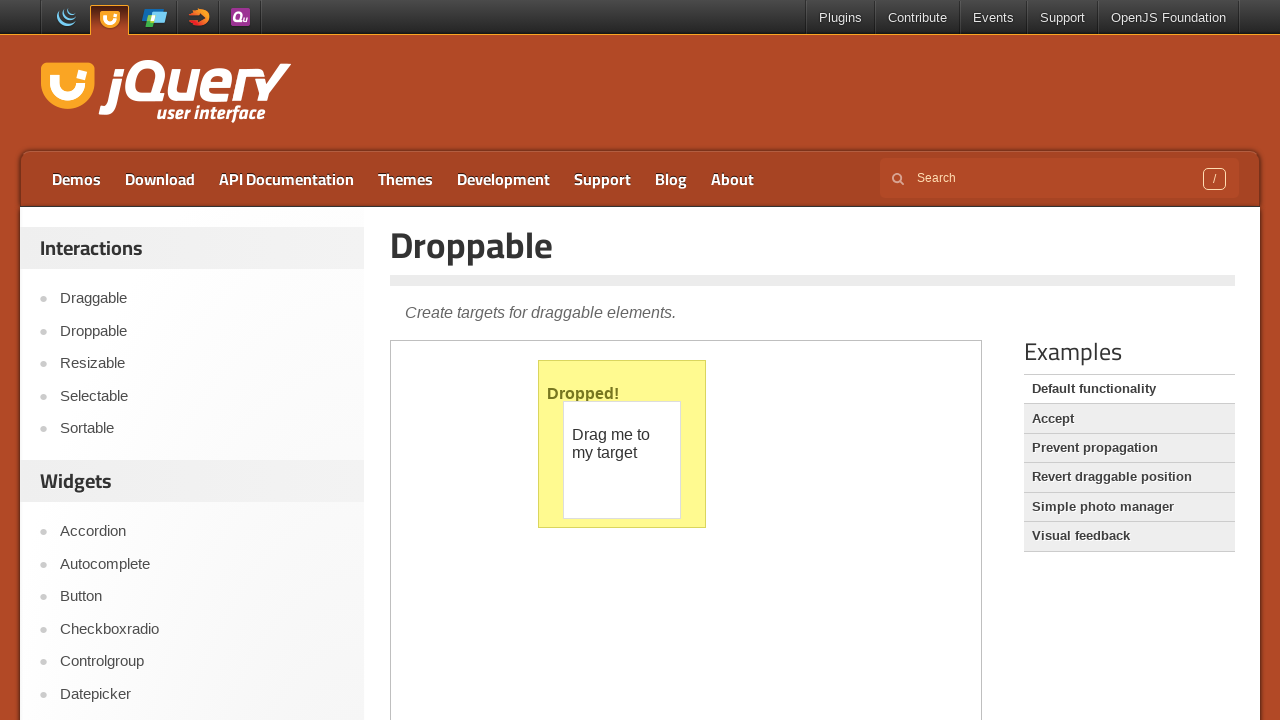